Navigates to the Ukrainian alerts map website and waits for the page to fully load.

Starting URL: https://alerts.in.ua

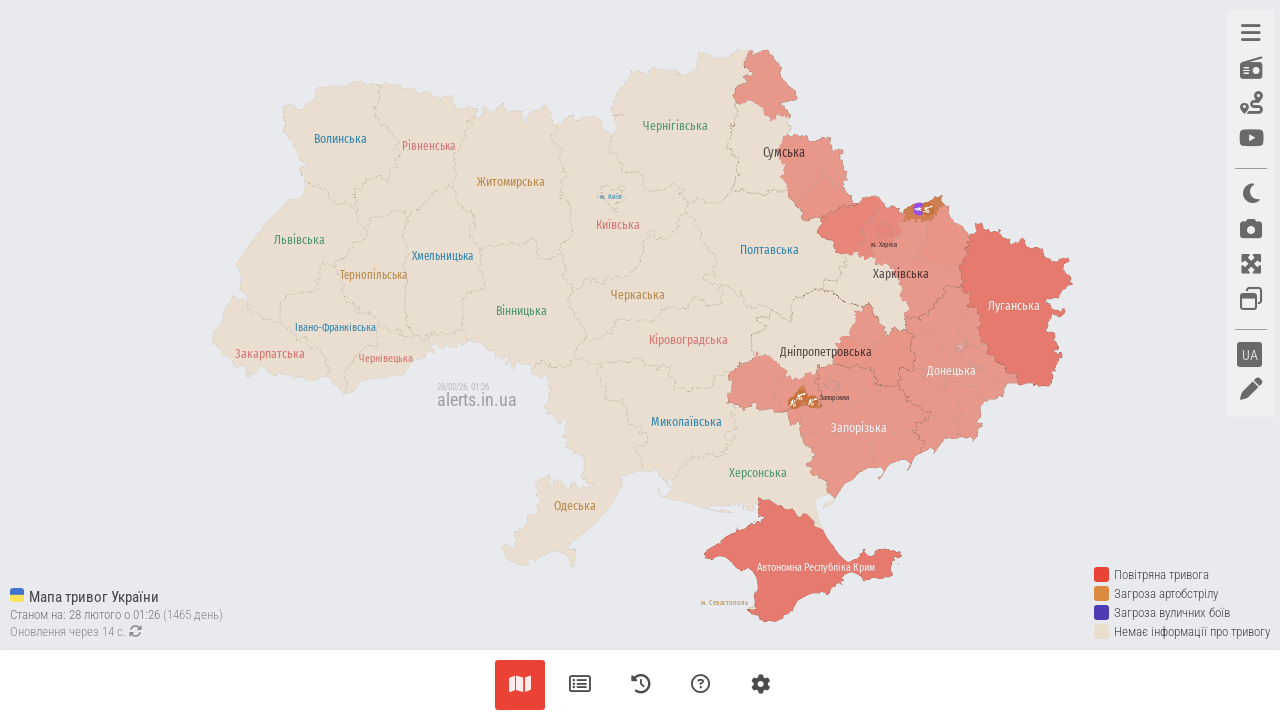

Set viewport size to 1280x1024
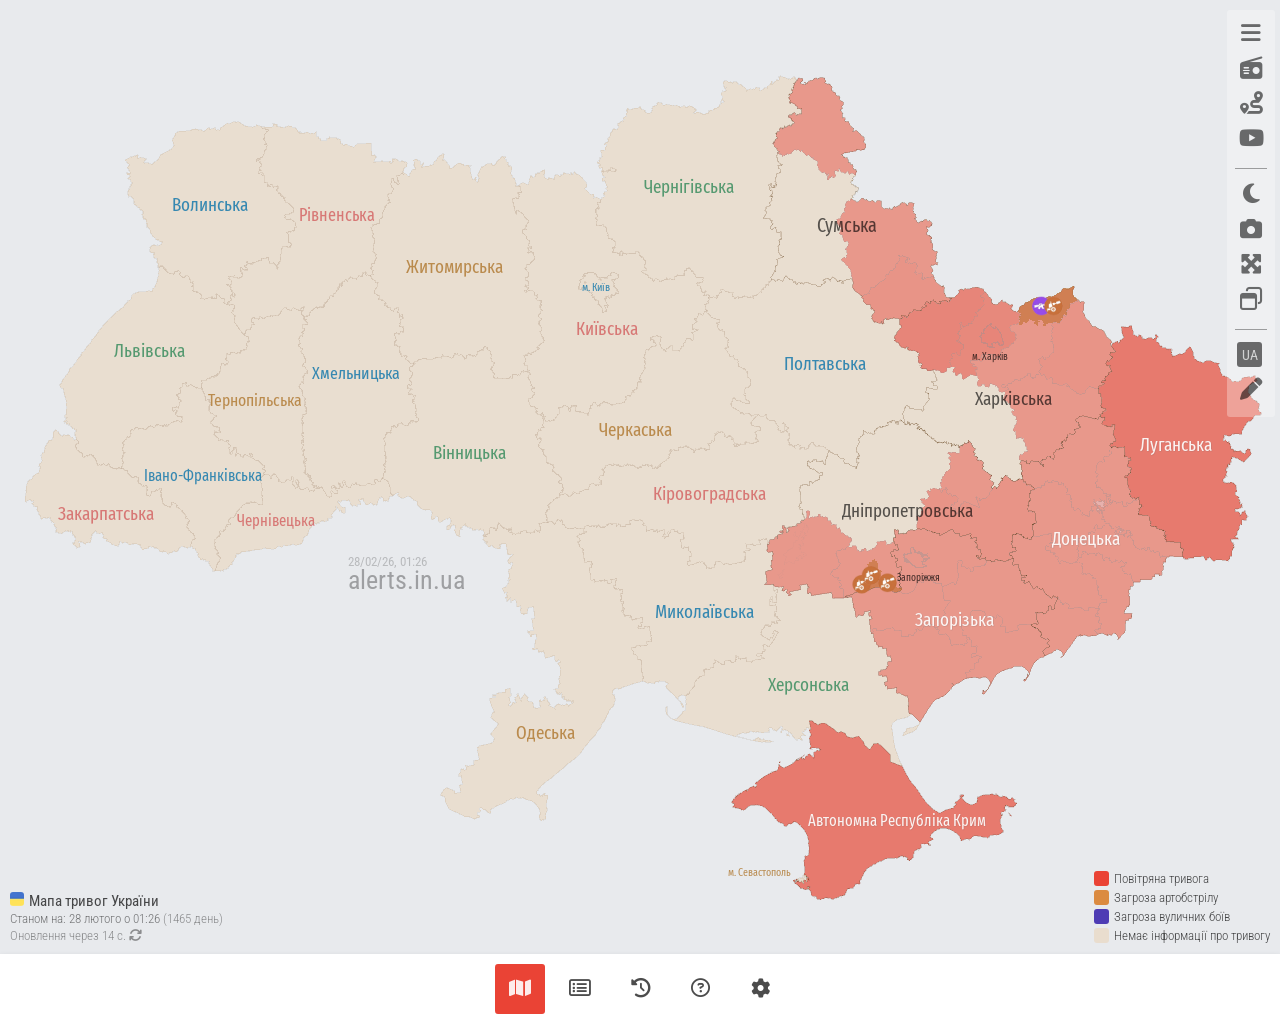

Waited for page to fully load (networkidle)
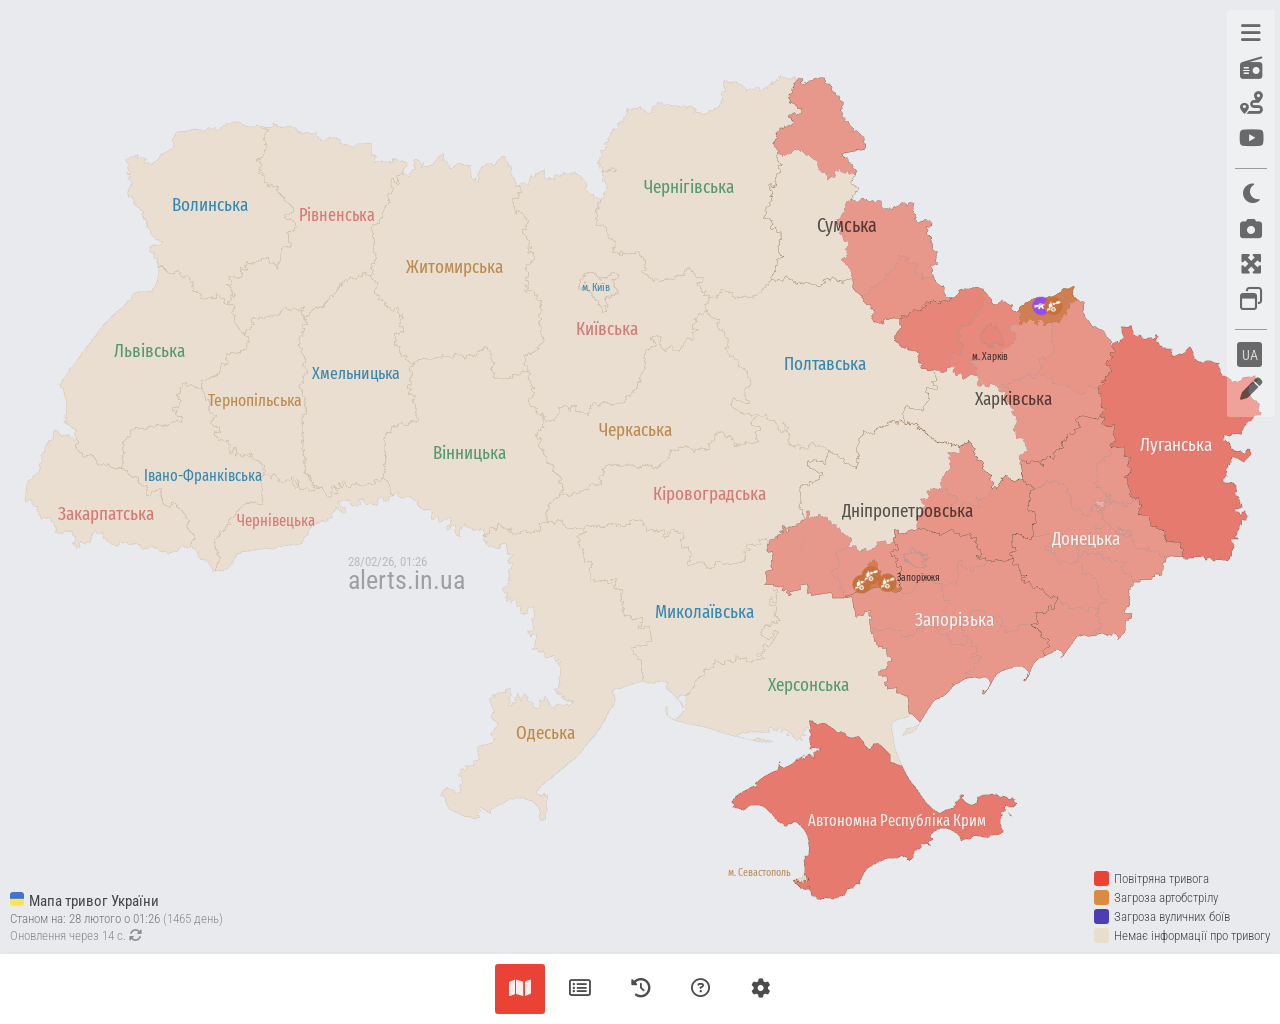

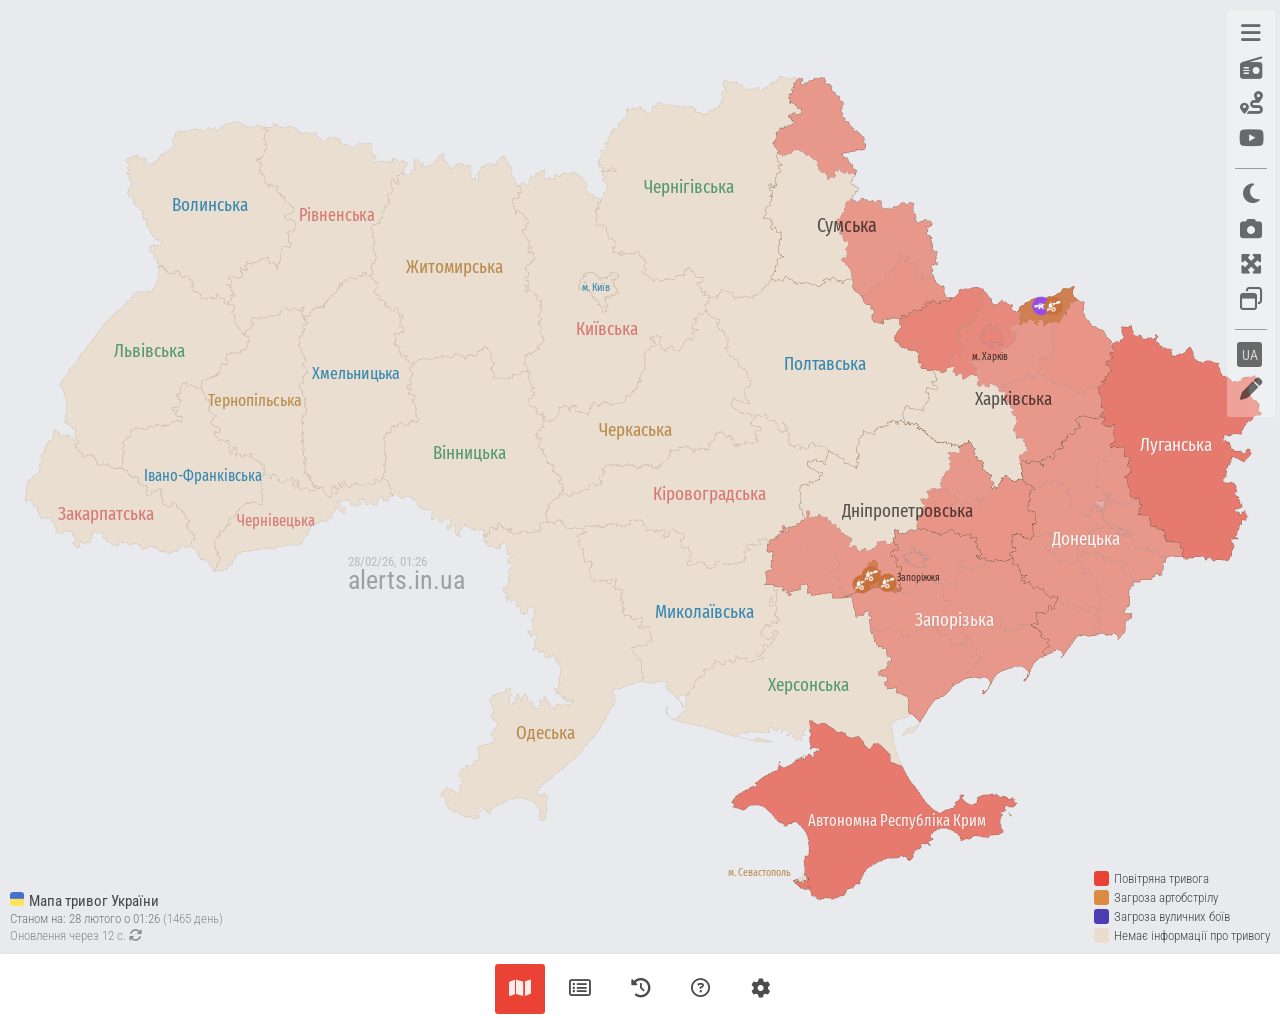